Tests dropdown selection by selecting an option using its value attribute ("1")

Starting URL: https://the-internet.herokuapp.com/dropdown

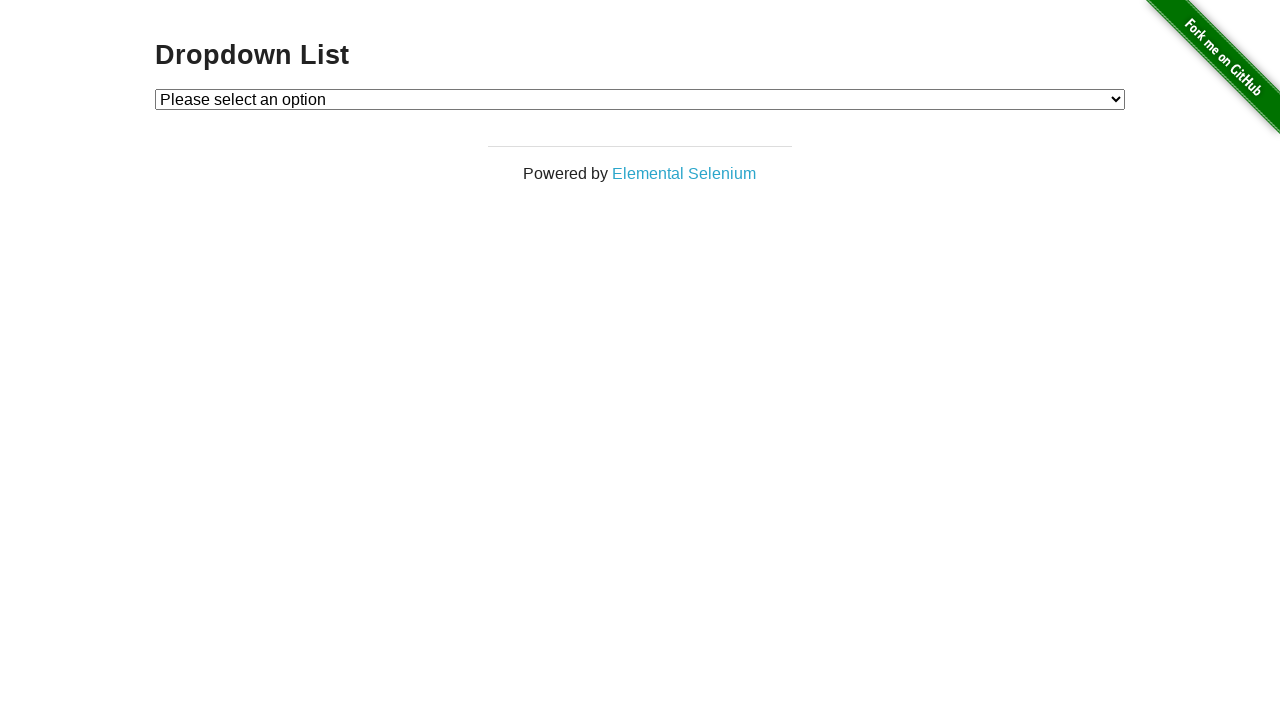

Navigated to dropdown test page
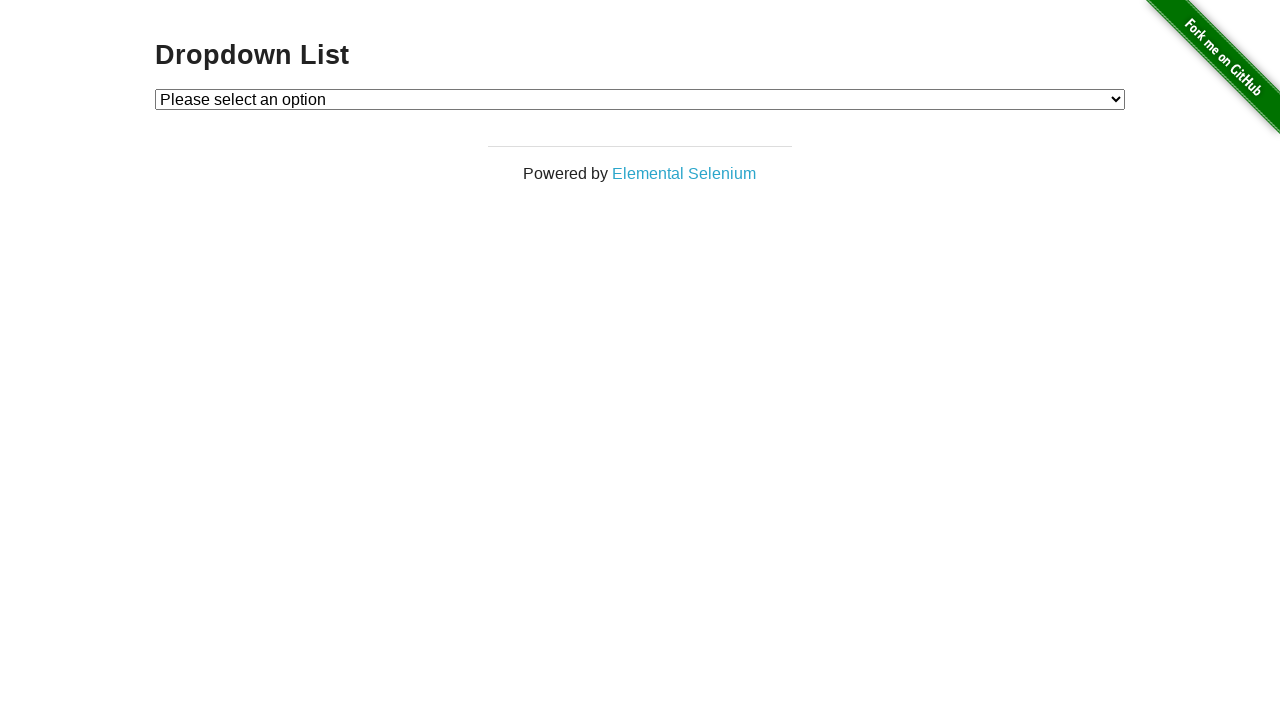

Selected dropdown option with value '1' on select#dropdown
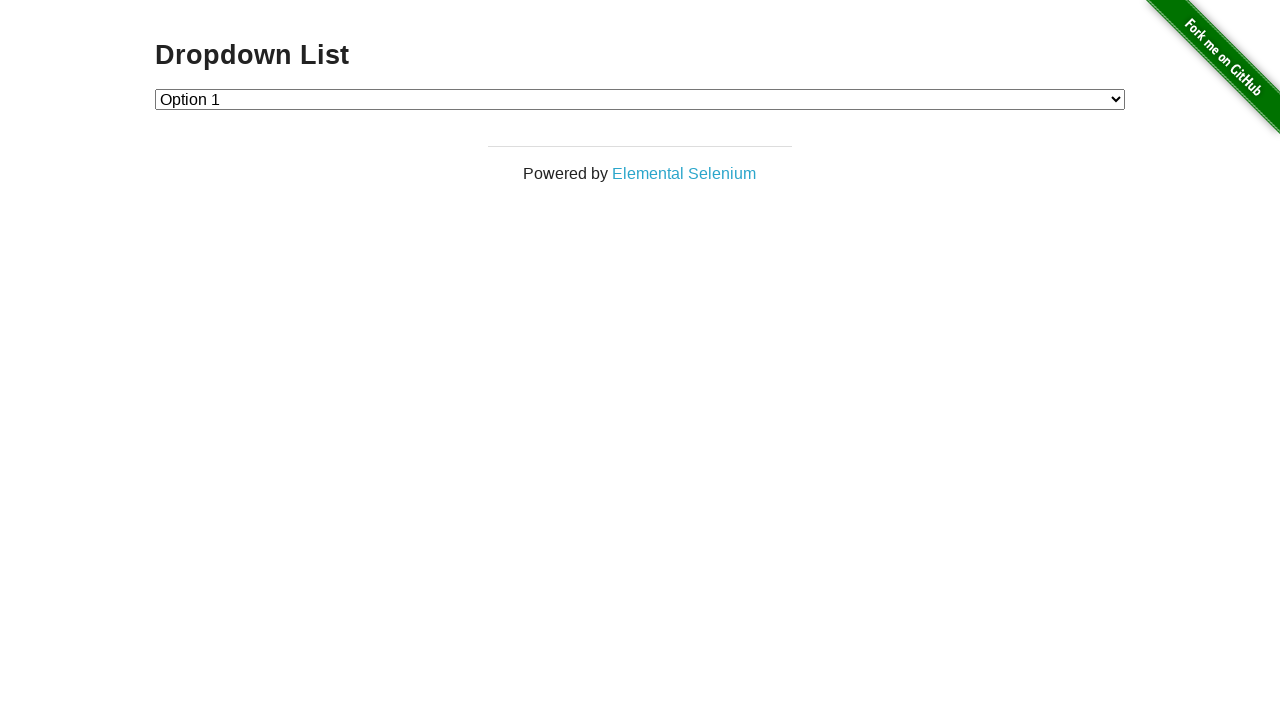

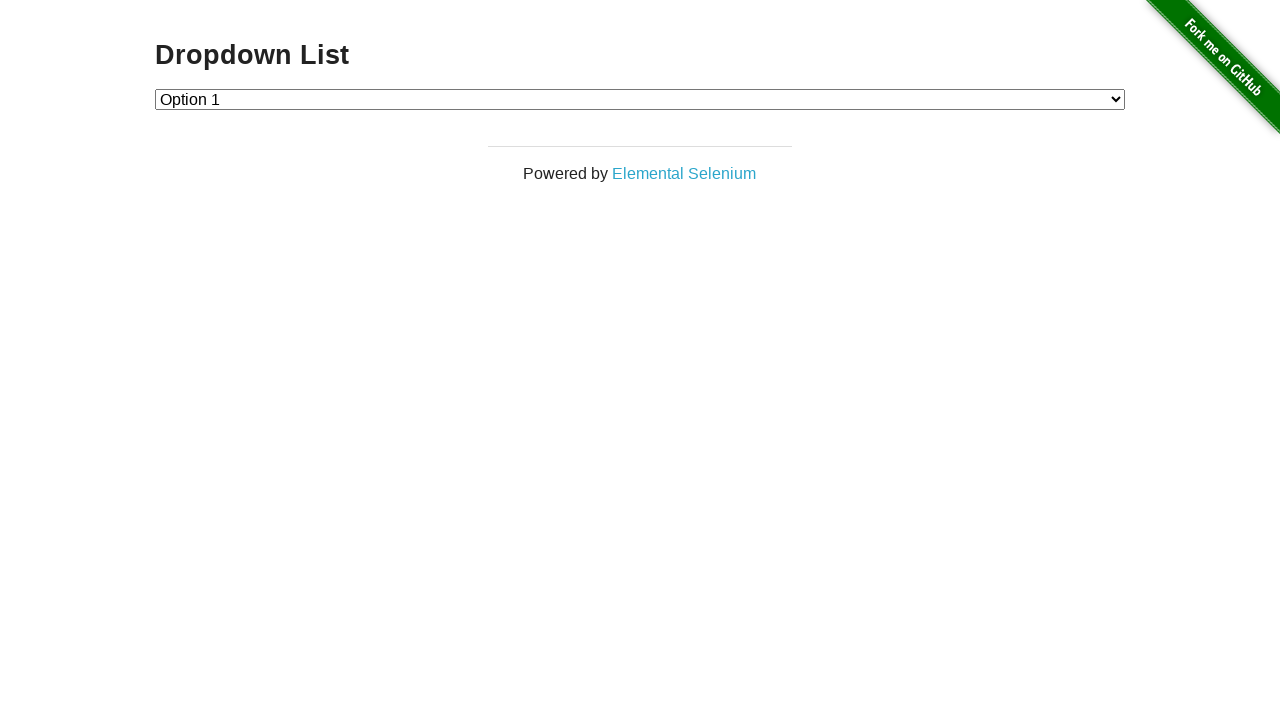